Tests the domain availability search functionality on registro.br (Brazilian domain registry) by entering a domain name query and submitting the search

Starting URL: https://registro.br/

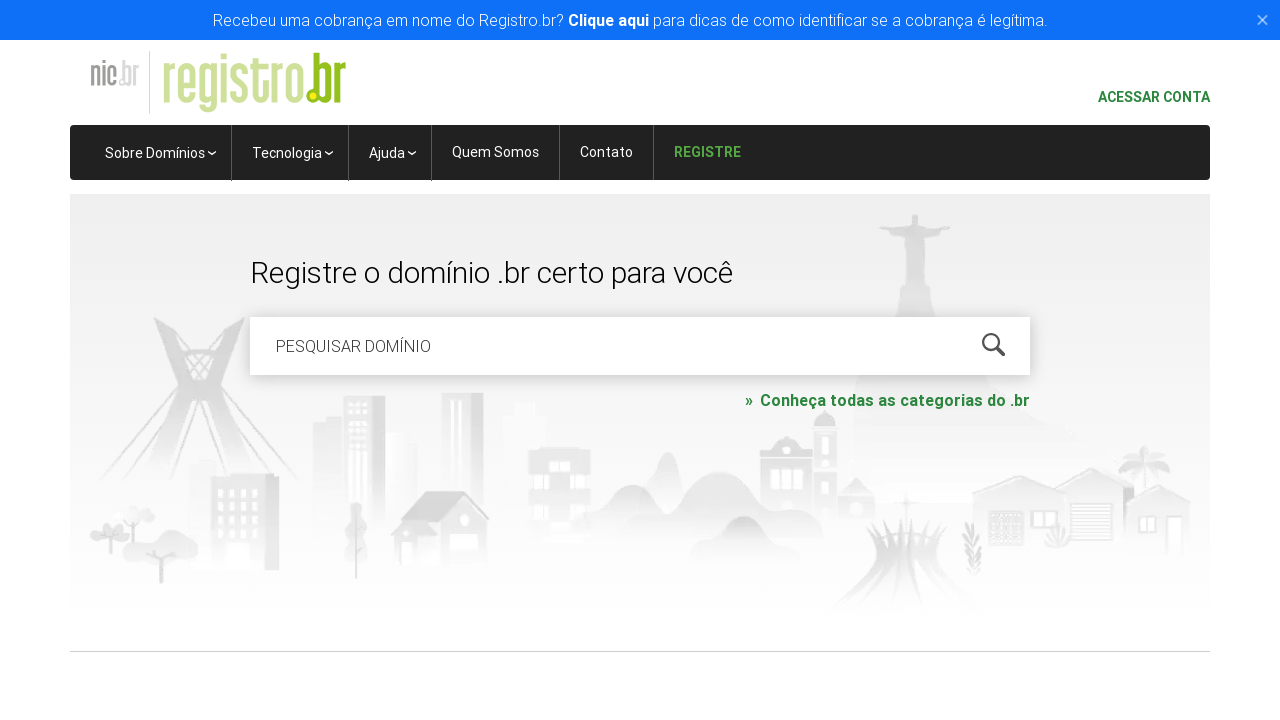

Filled domain availability search box with 'meudominio2024' on input[name='is-avail']
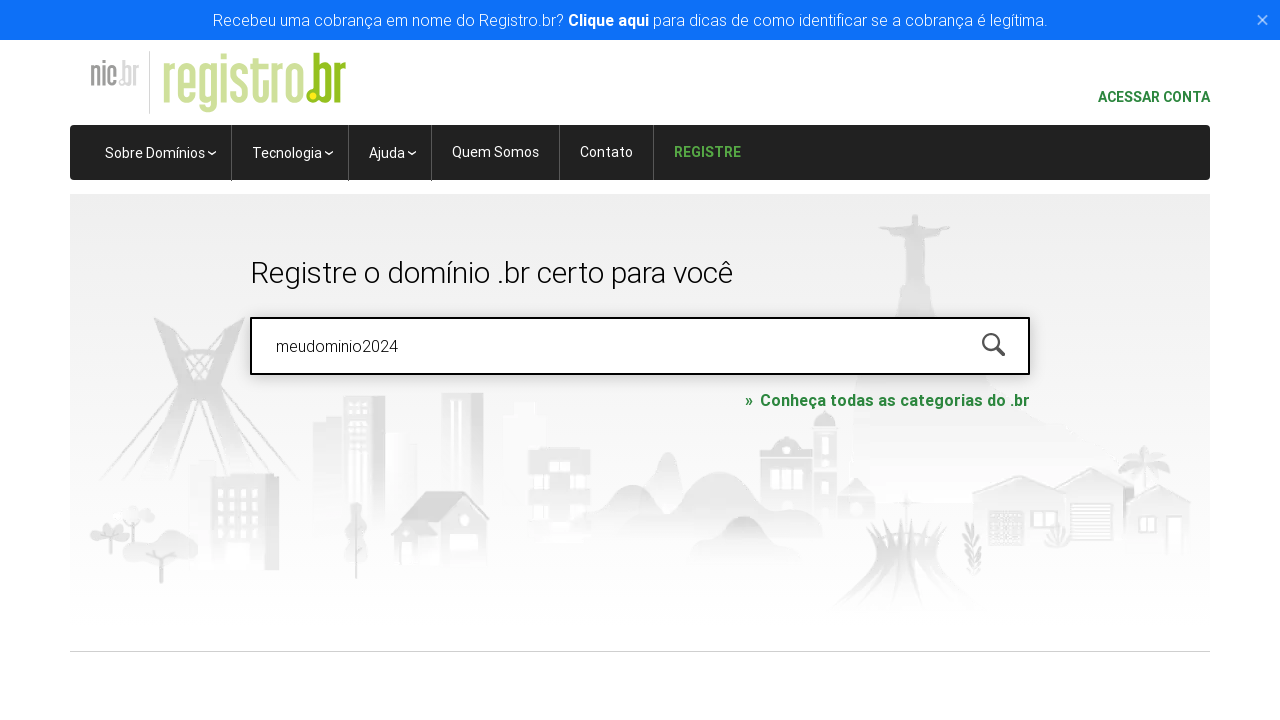

Pressed Enter to submit domain search on input[name='is-avail']
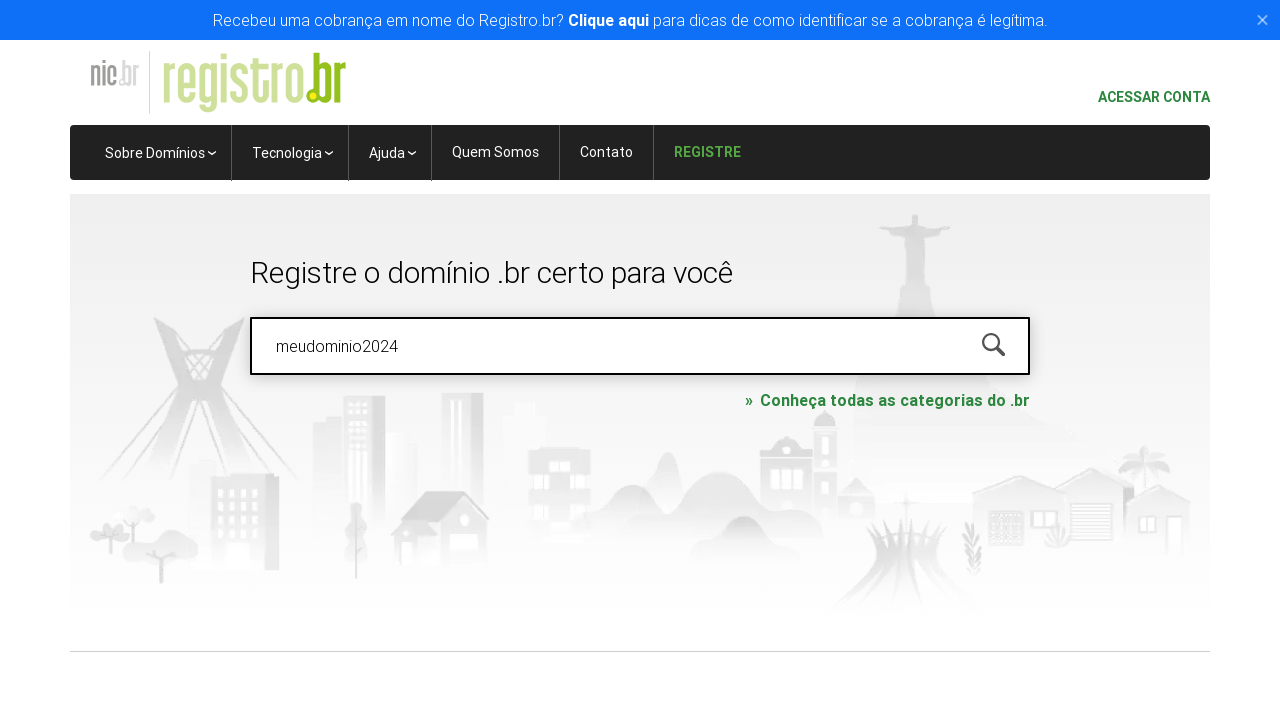

Waited for search results to load
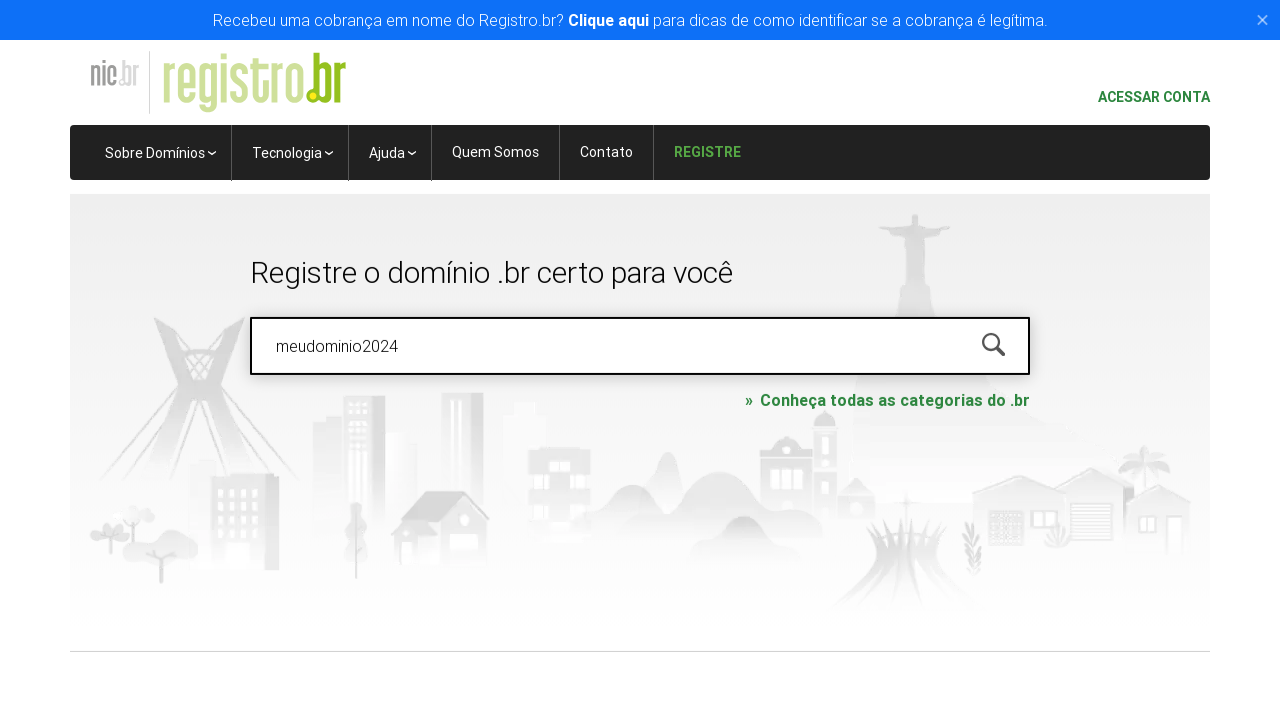

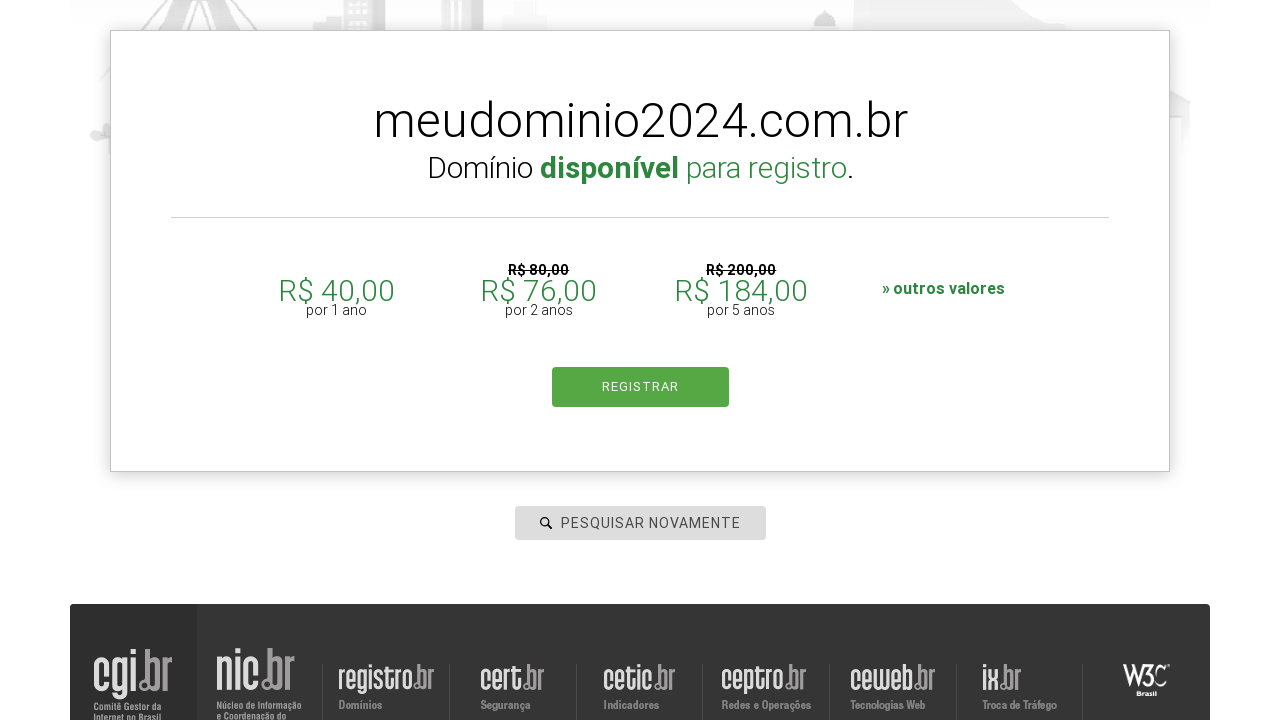